Verifies that the password input field has type attribute set to "password"

Starting URL: https://vue-demo.daniel-avellaneda.com/

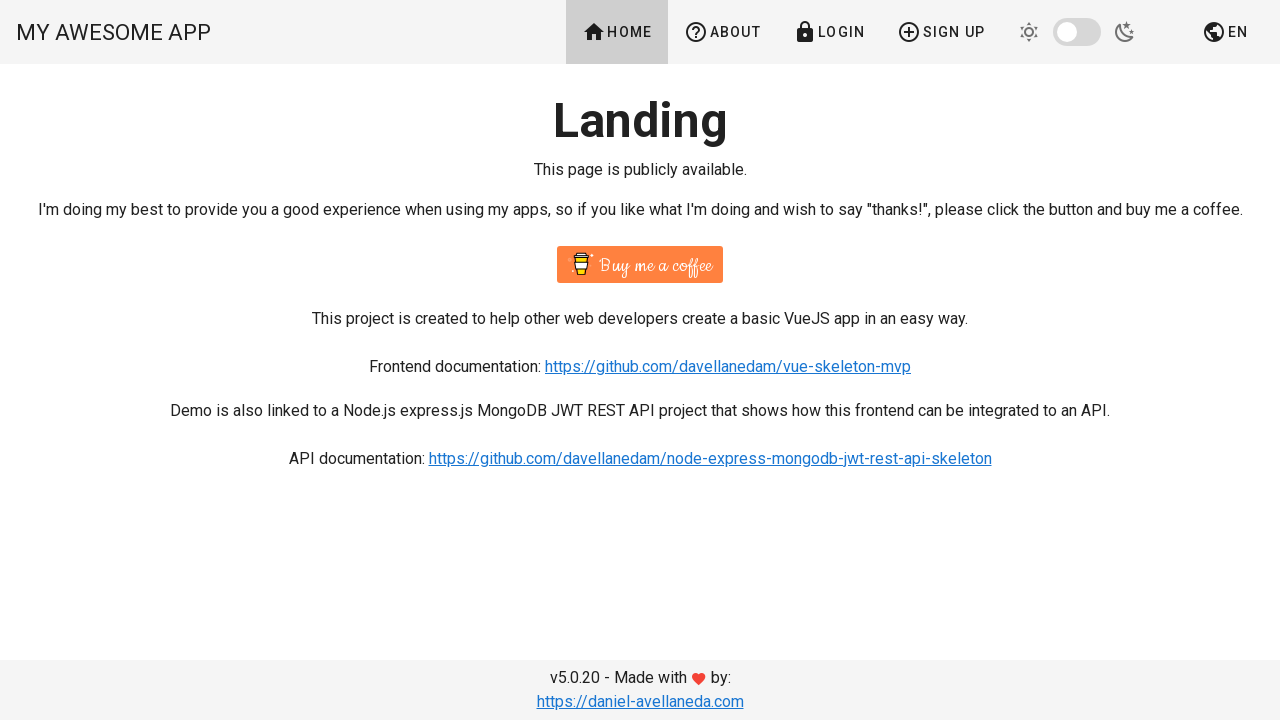

Clicked on signup link at (941, 32) on a[href='/signup']
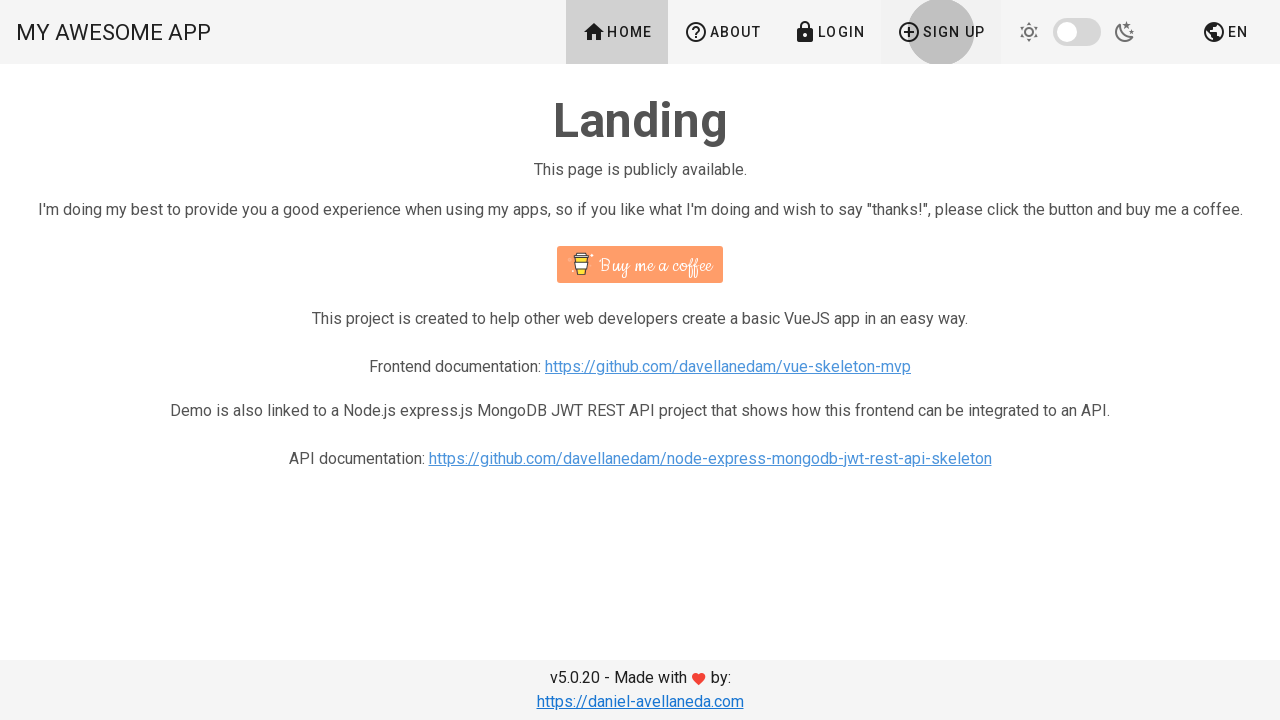

Password input field loaded
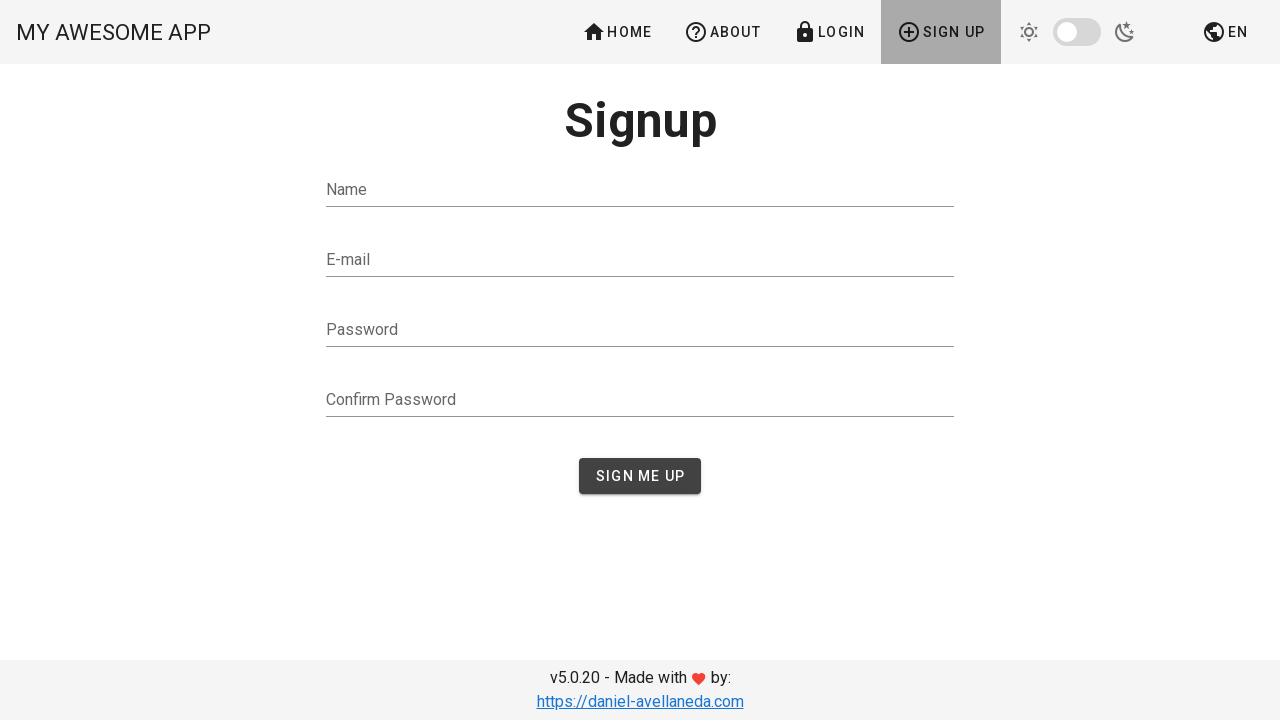

Verified password input field has type attribute set to 'password'
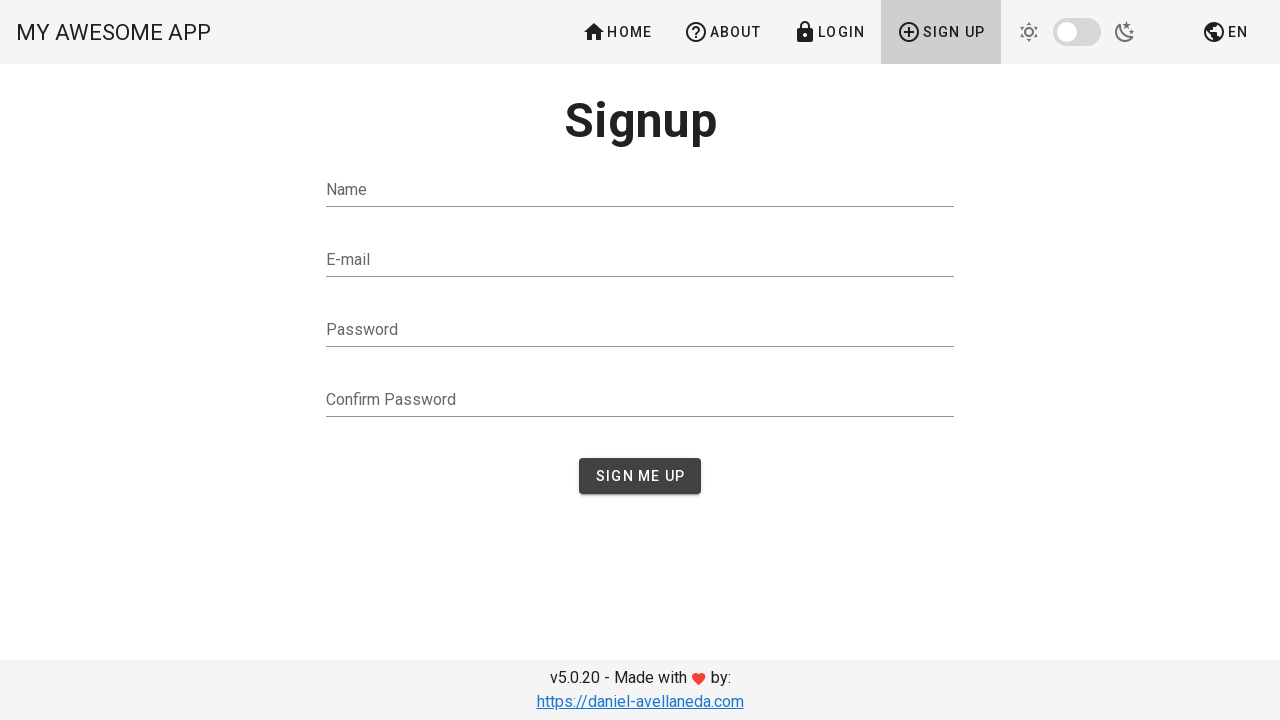

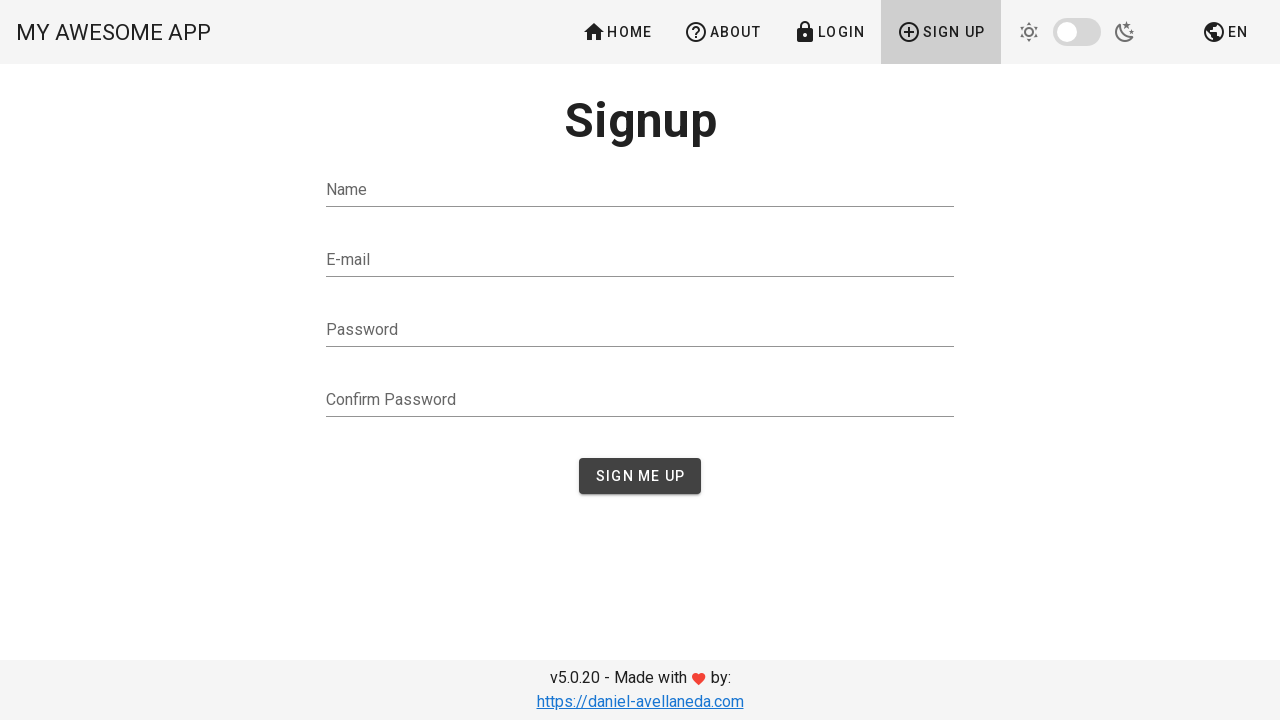